Tests navigation by clicking a link with calculated text (based on mathematical formula), then fills out a form with personal information (first name, last name, city, country) and submits it.

Starting URL: http://suninjuly.github.io/find_link_text

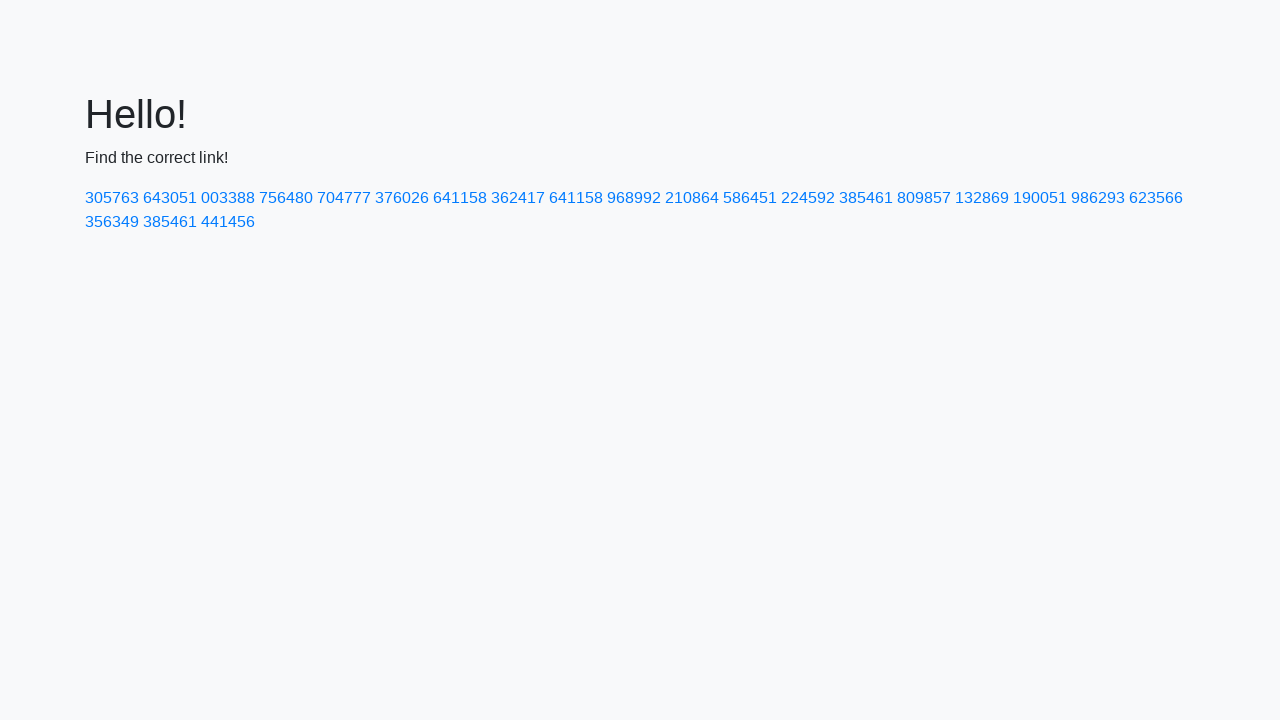

Clicked link with calculated text value: 224592 at (808, 198) on text=224592
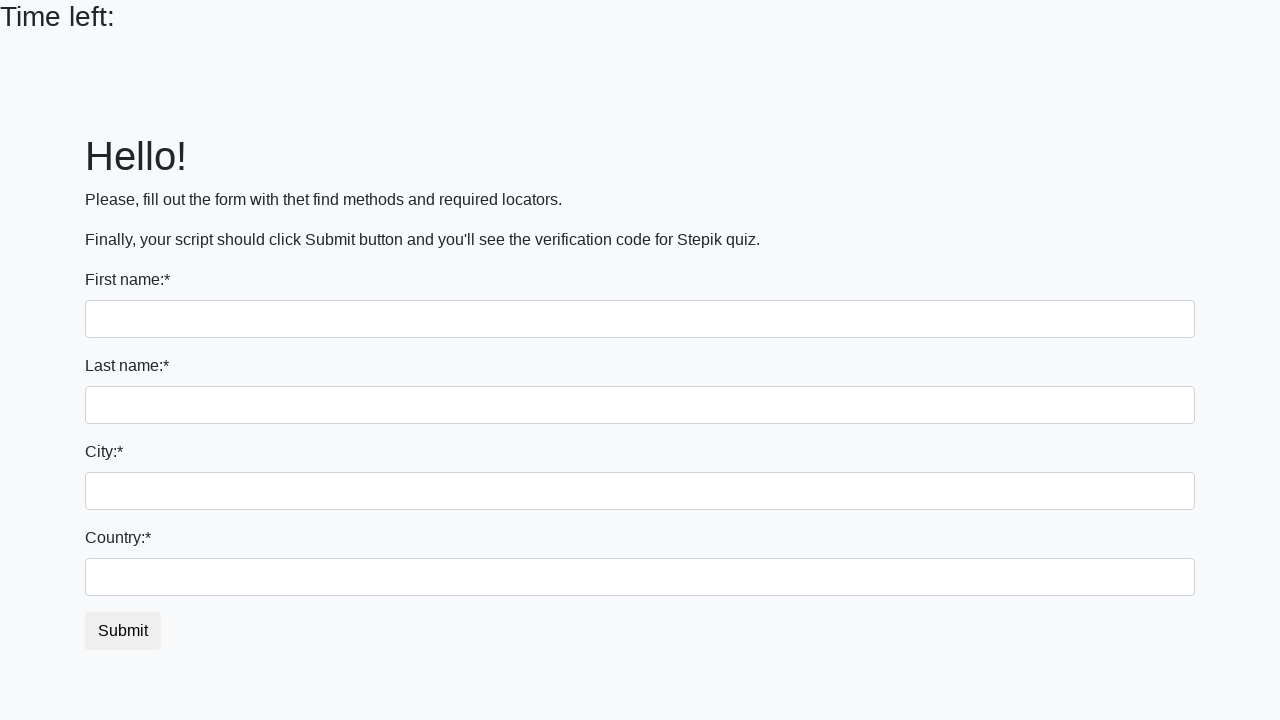

Filled first name field with 'Ivan' on input
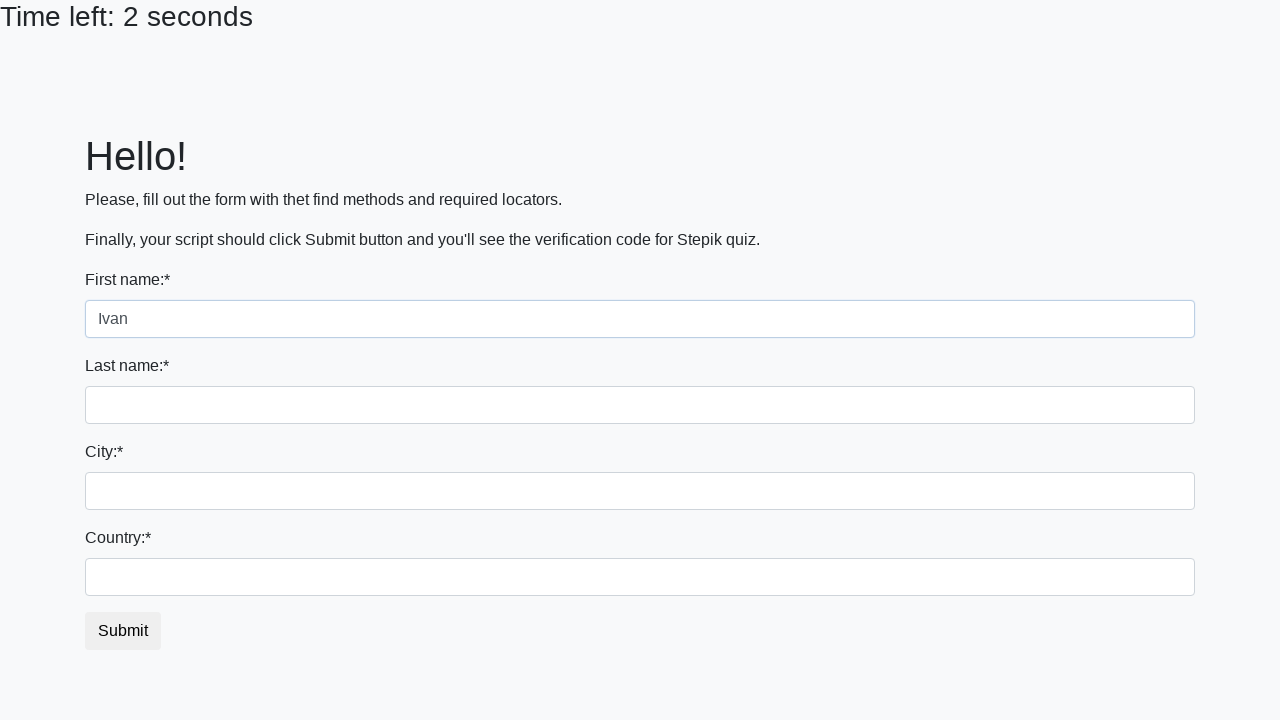

Filled last name field with 'Petrov' on input[name='last_name']
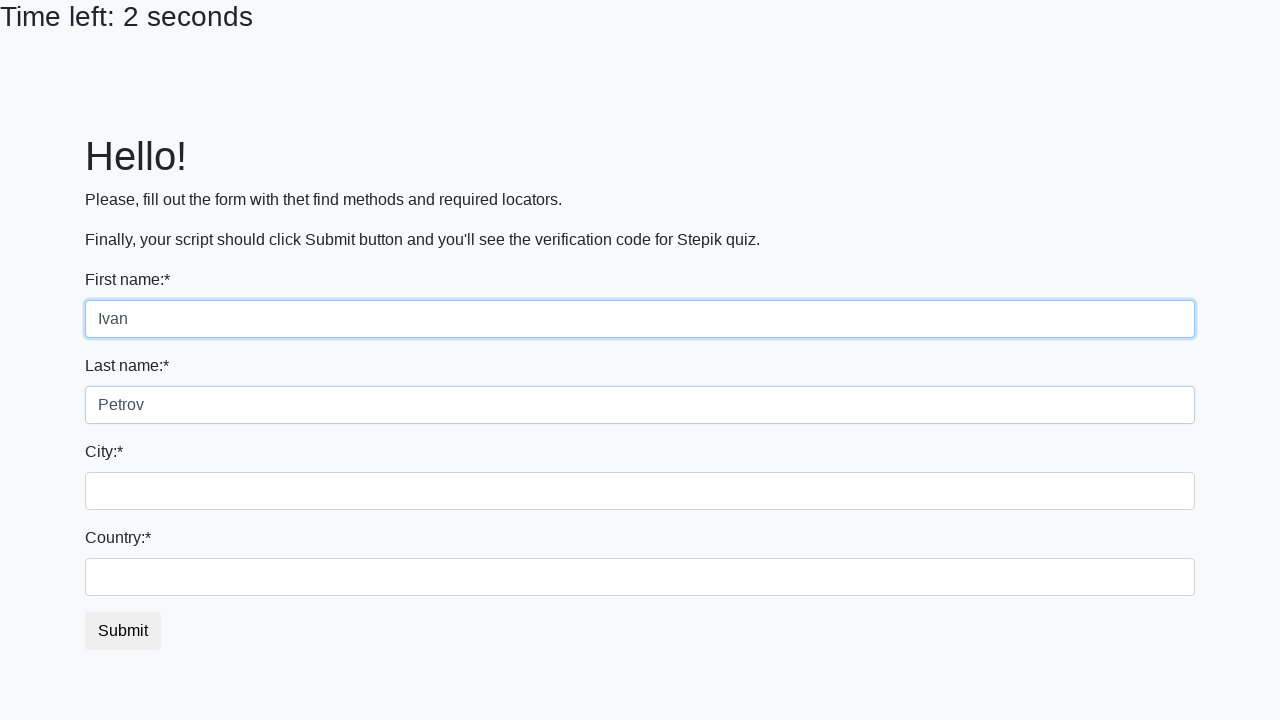

Filled city field with 'Smolensk' on .form-control.city
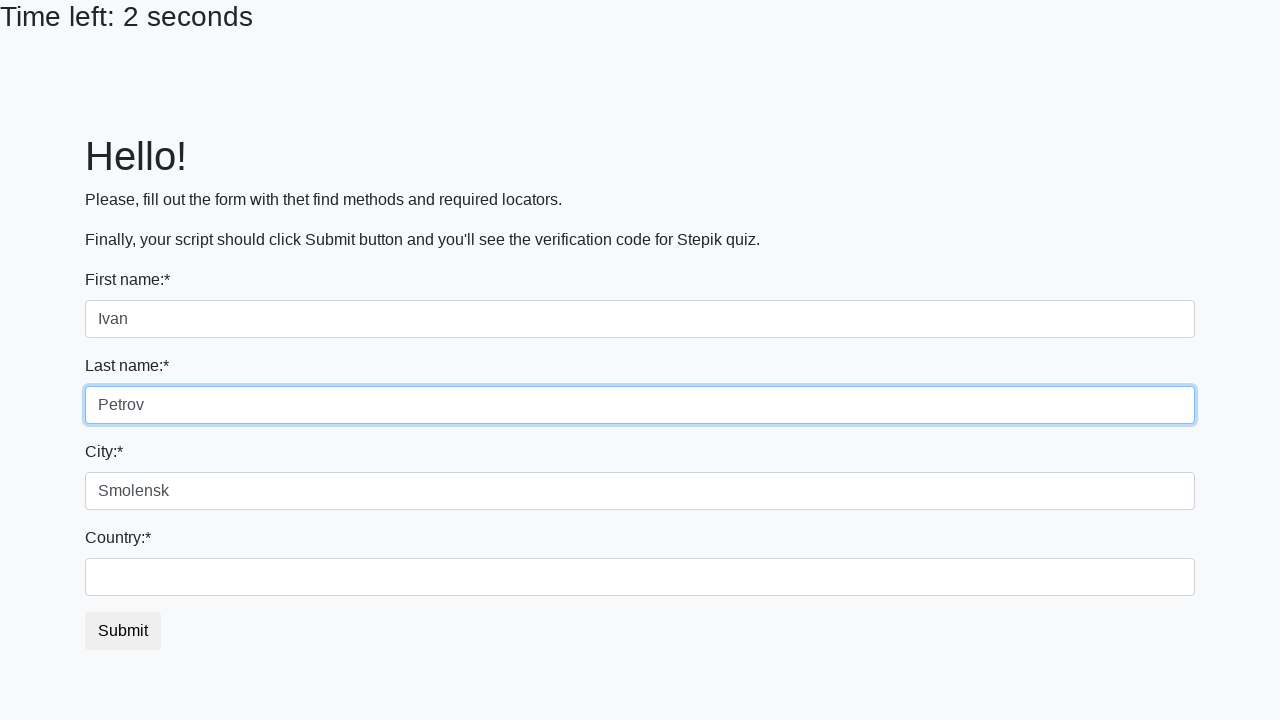

Filled country field with 'Russia' on #country
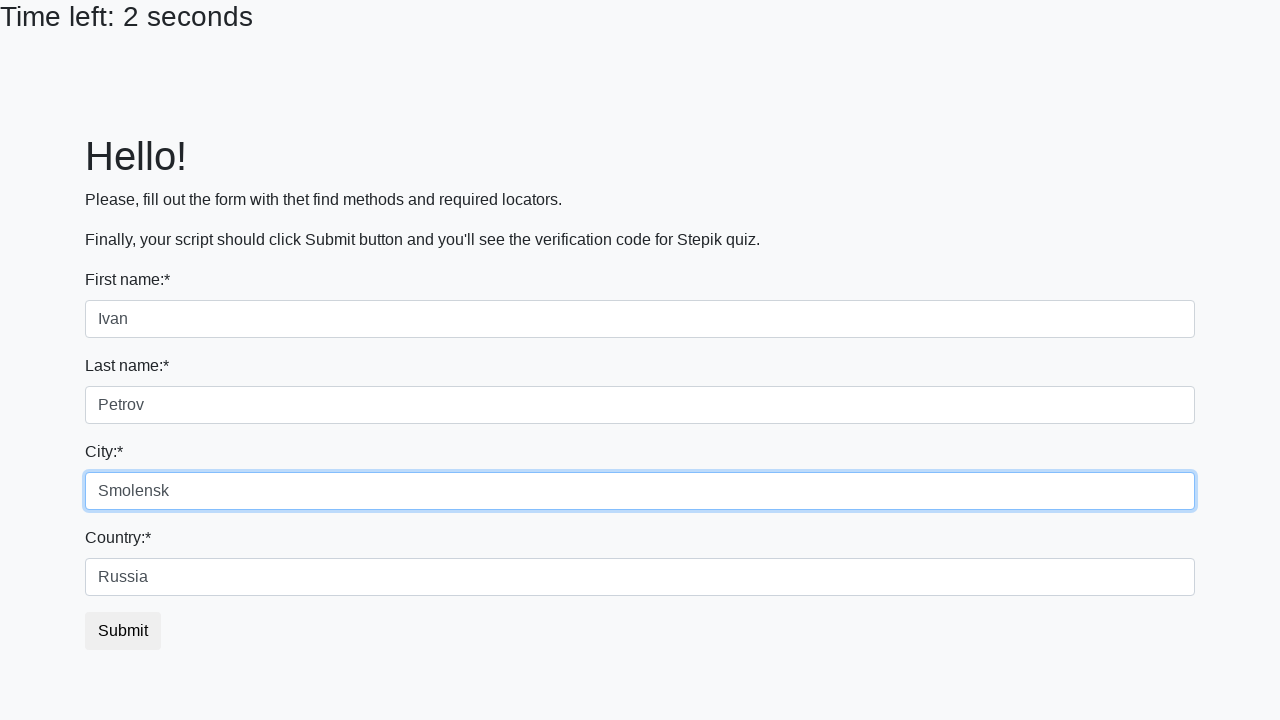

Clicked form submit button at (123, 631) on button.btn
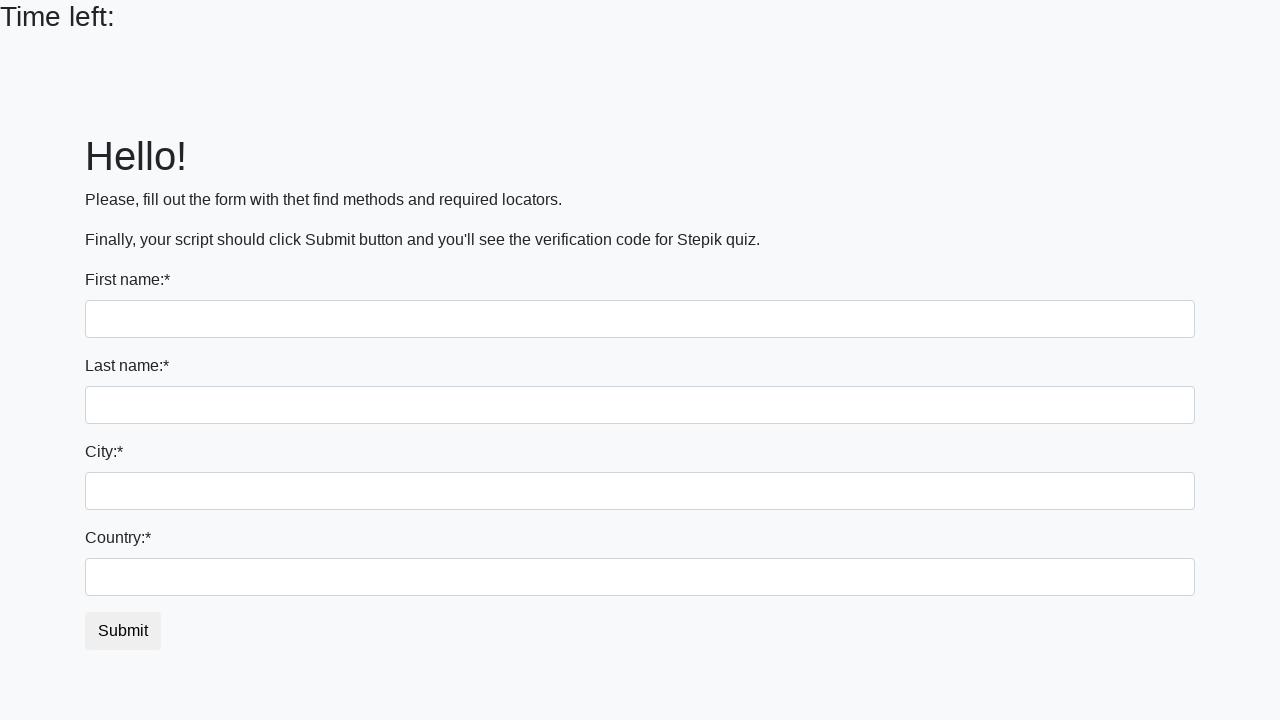

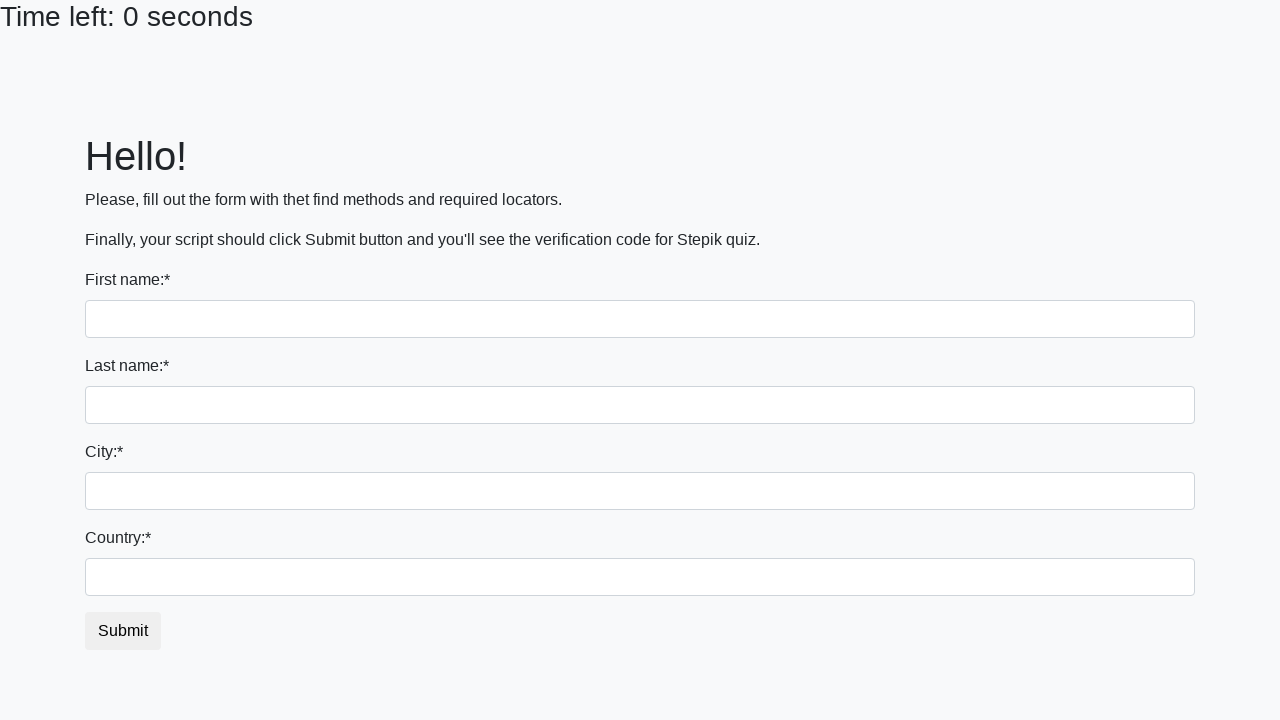